Tests text input functionality in the Vue.js form bindings example by filling a textbox and verifying the input value

Starting URL: https://vuejs.org/examples/#form-bindings

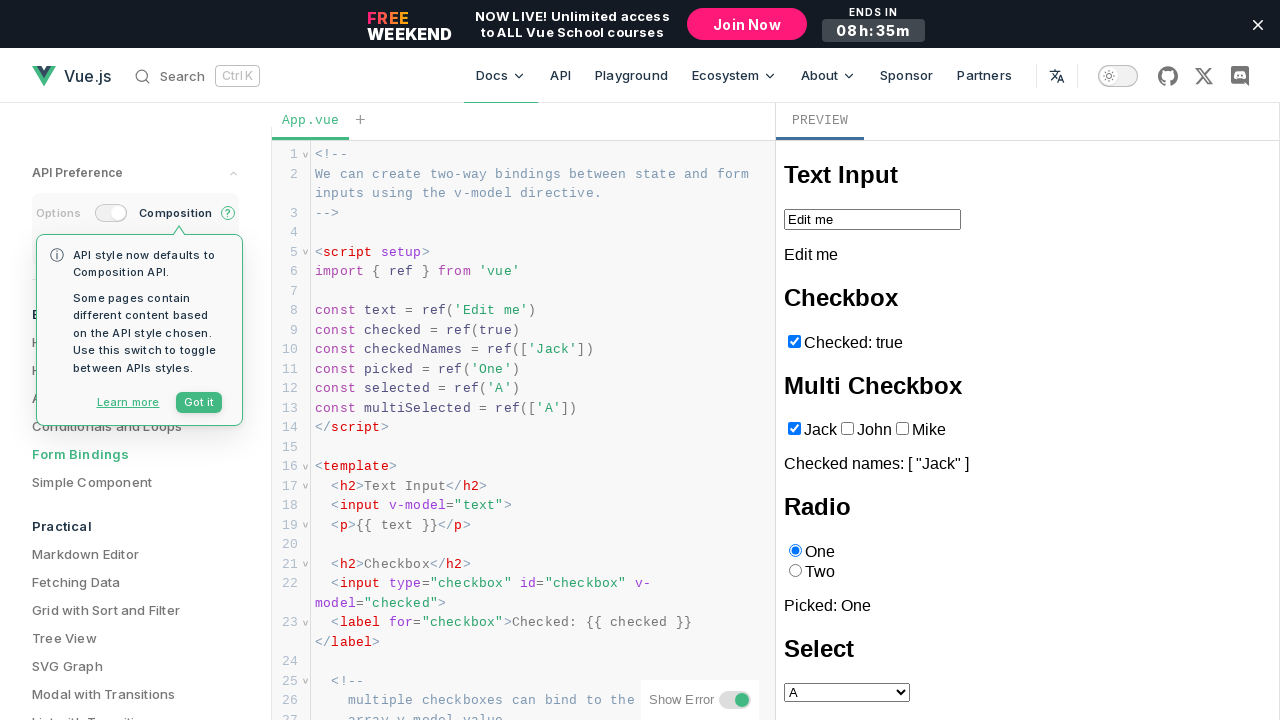

Clicked on textbox inside iframe at (872, 219) on iframe >> internal:control=enter-frame >> internal:role=textbox
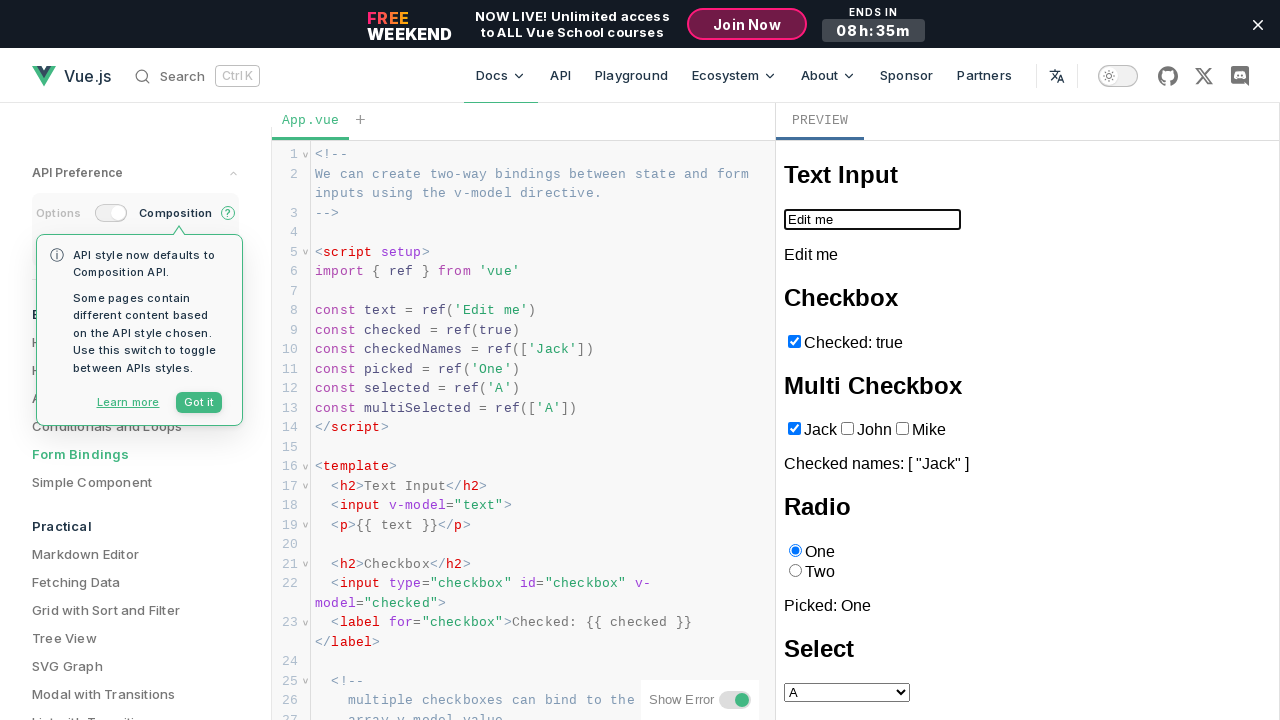

Filled textbox with test string 'X7K9M2PQWL5NHJB4CRTY' on iframe >> internal:control=enter-frame >> internal:role=textbox
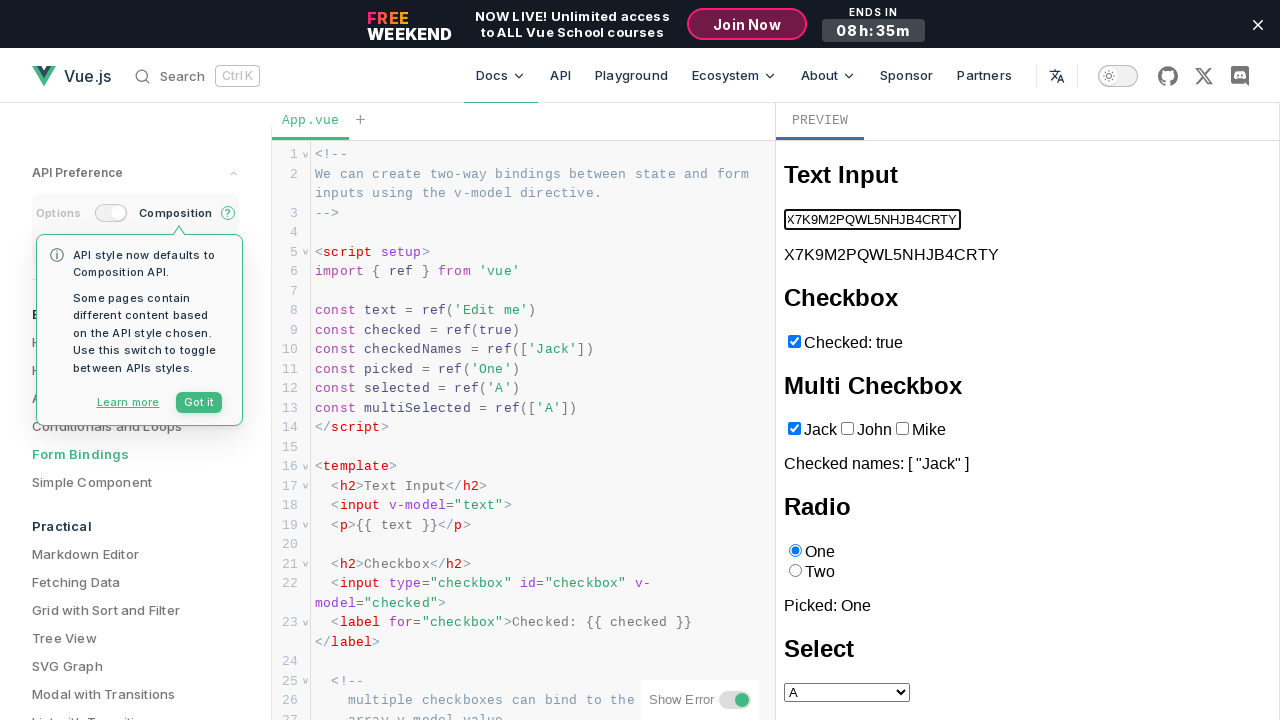

Verified textbox value matches expected string 'X7K9M2PQWL5NHJB4CRTY'
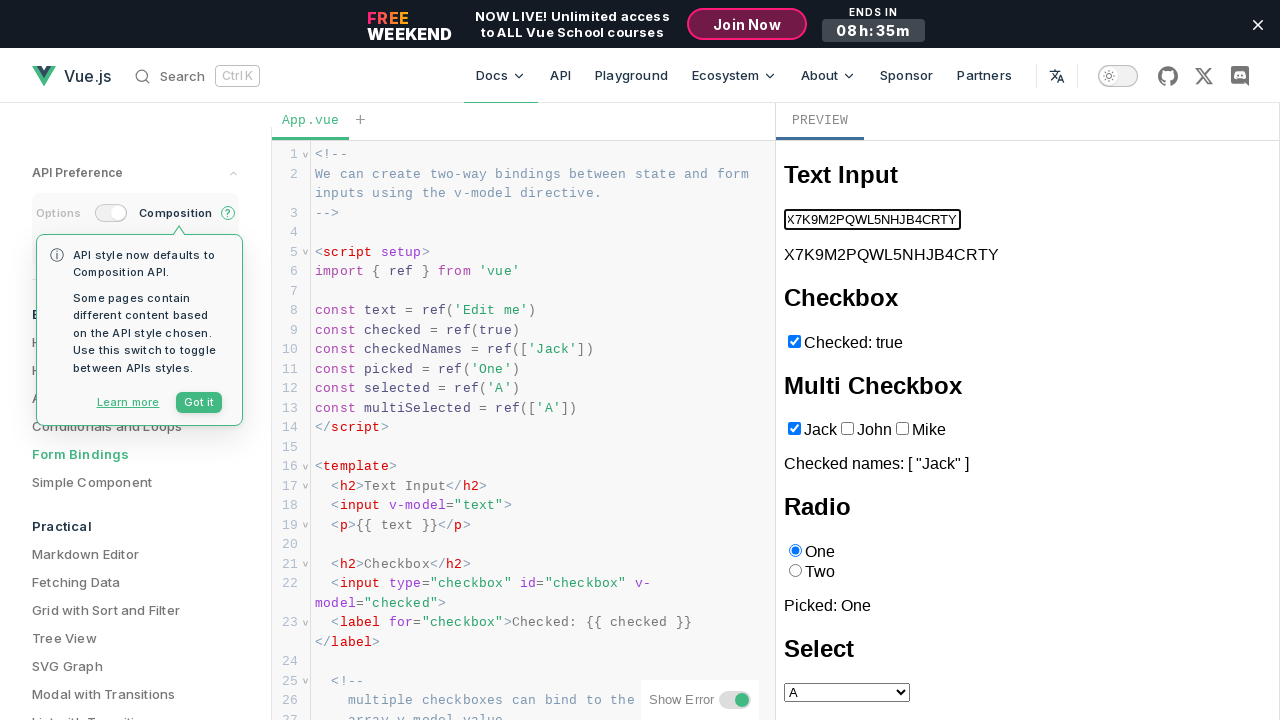

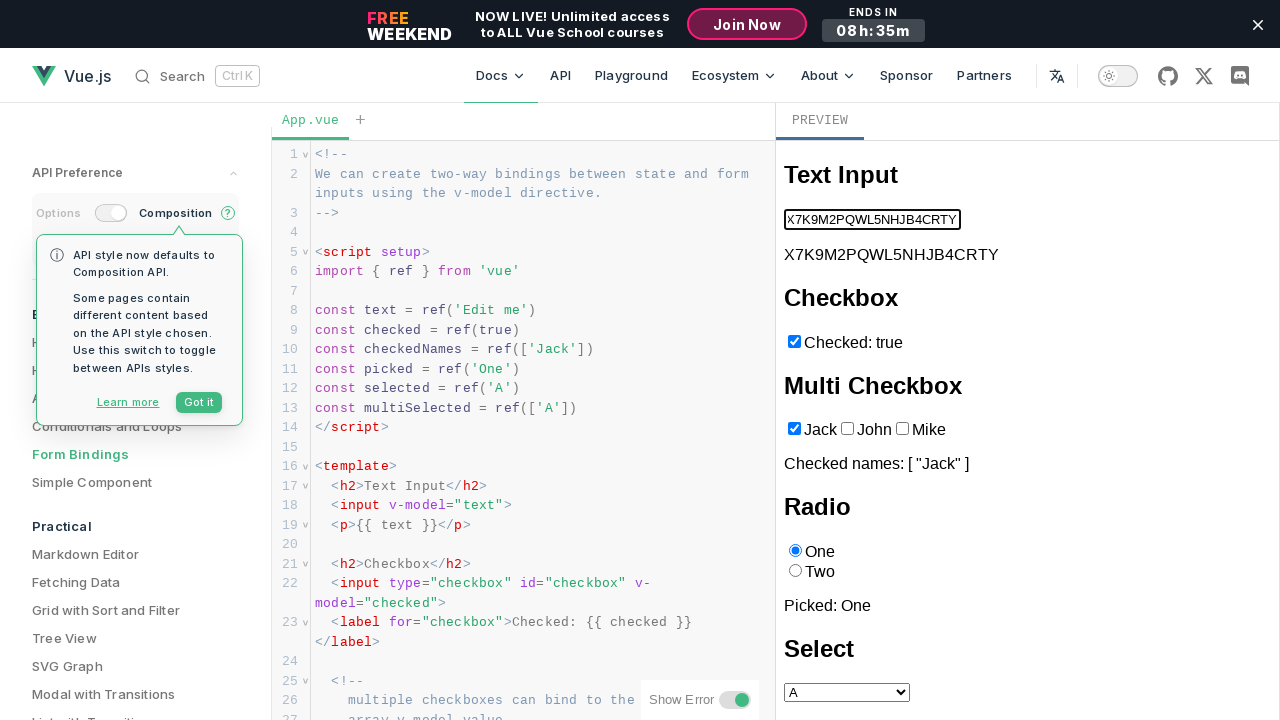